Tests a form submission flow by clicking on a form tab to expand it, filling in first name and last name fields, submitting the form, and verifying a success alert appears.

Starting URL: http://simpletestsite.fabrykatestow.pl/

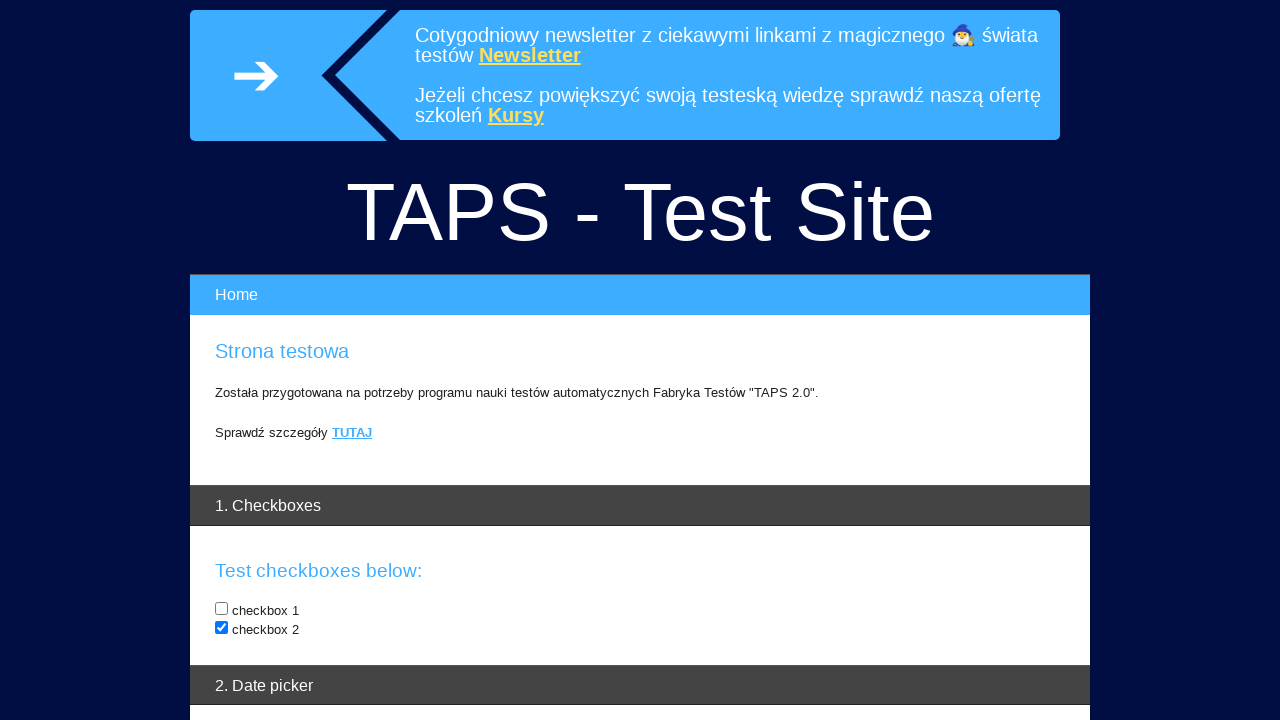

Clicked form header to expand the form at (640, 360) on #form-header
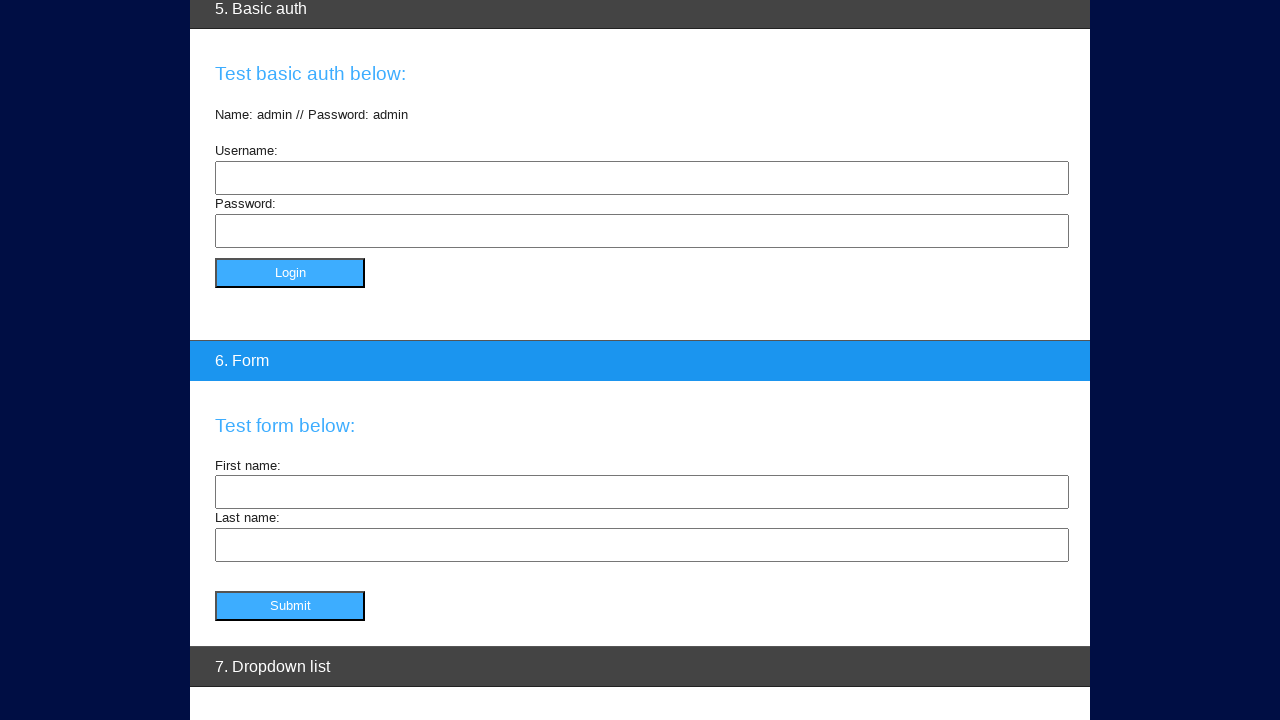

Form content became visible
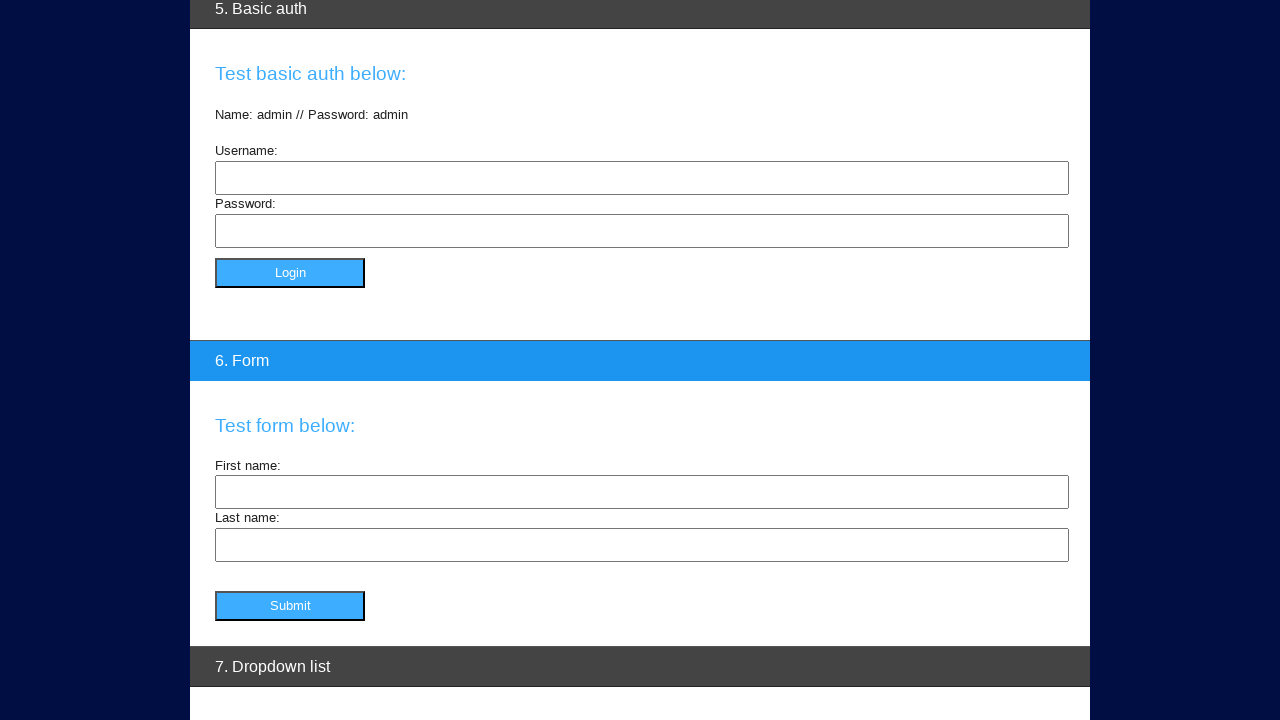

First name field became visible
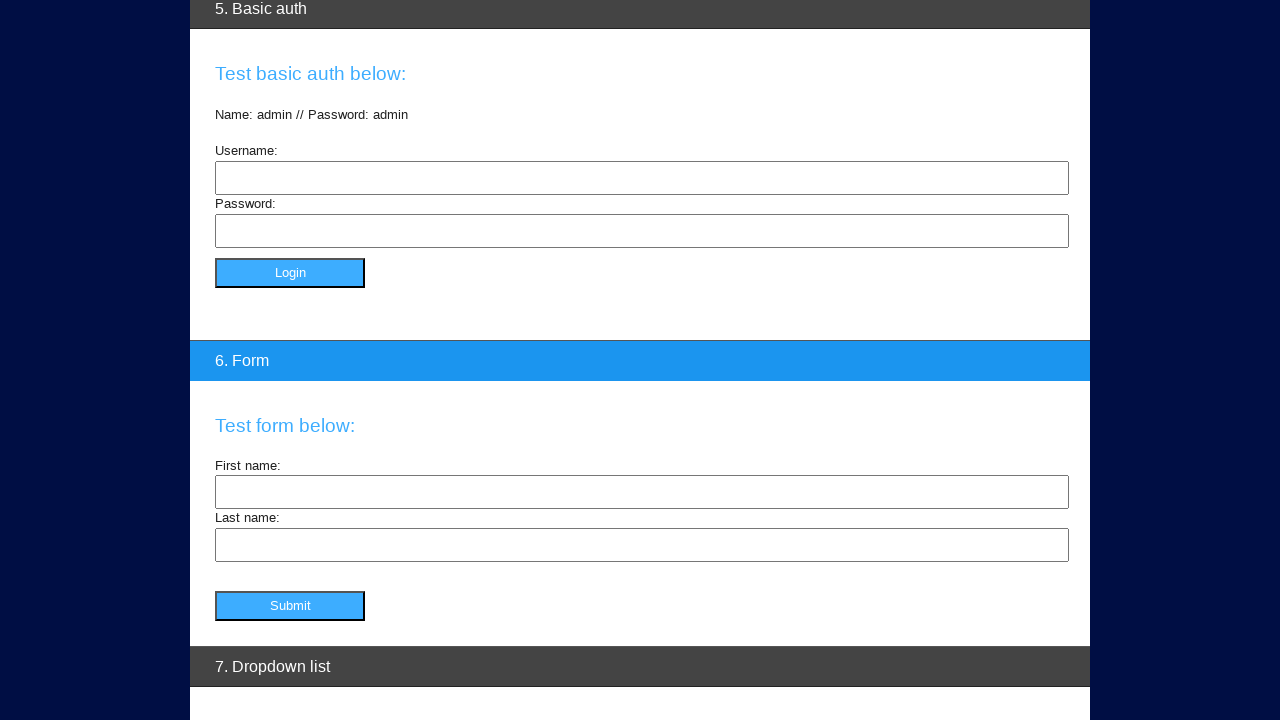

Filled first name field with 'nice' on #fname
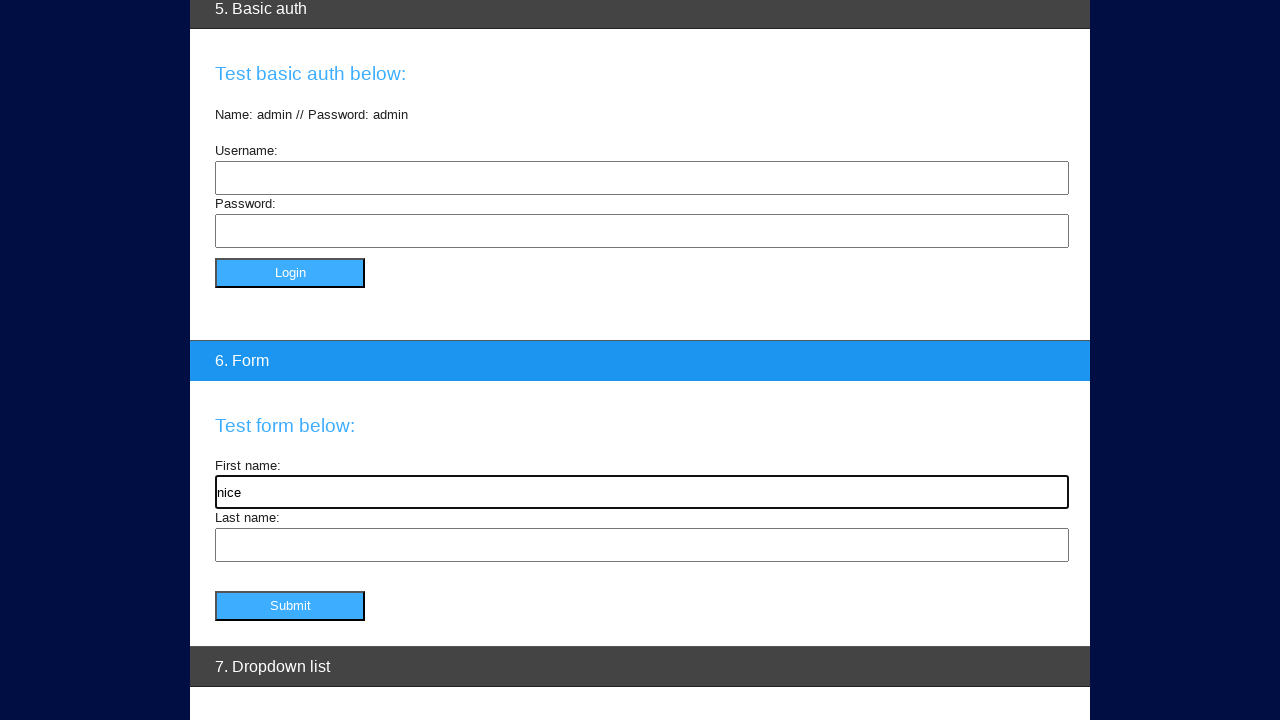

Last name field became visible
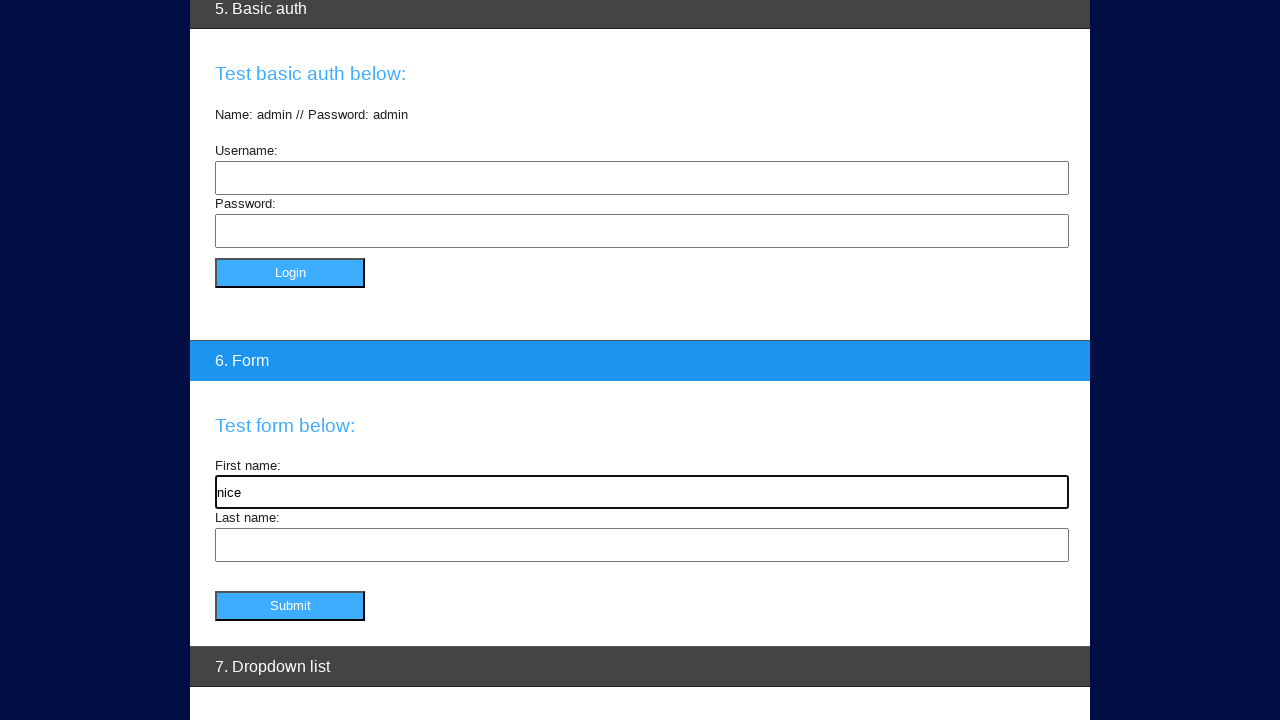

Filled last name field with 'weather' on #lname
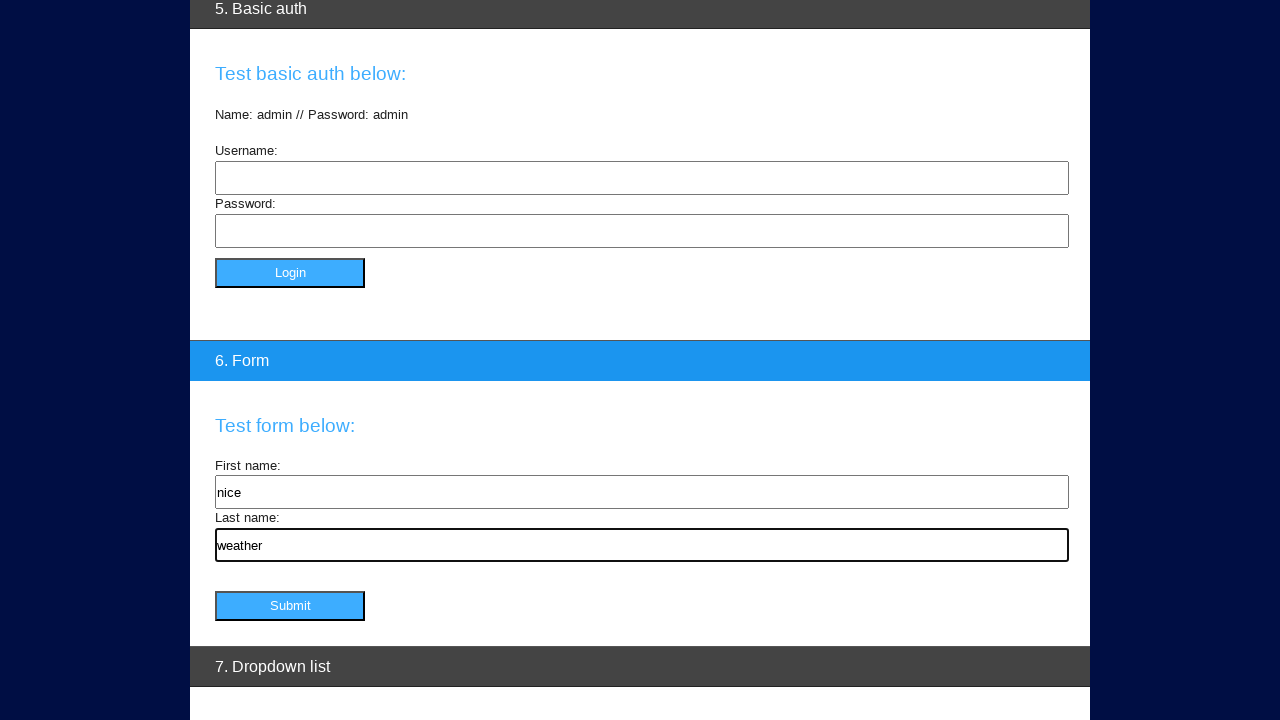

Submit button became visible
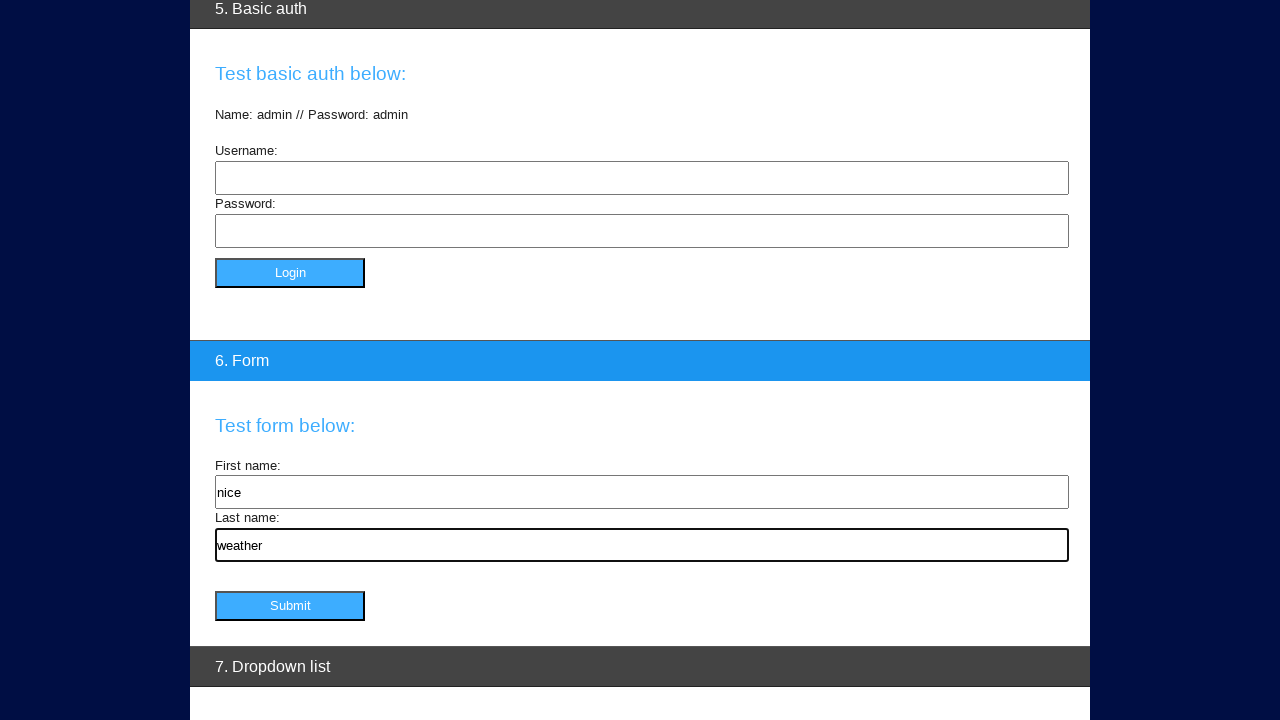

Clicked form submit button at (290, 606) on #formSubmitButton
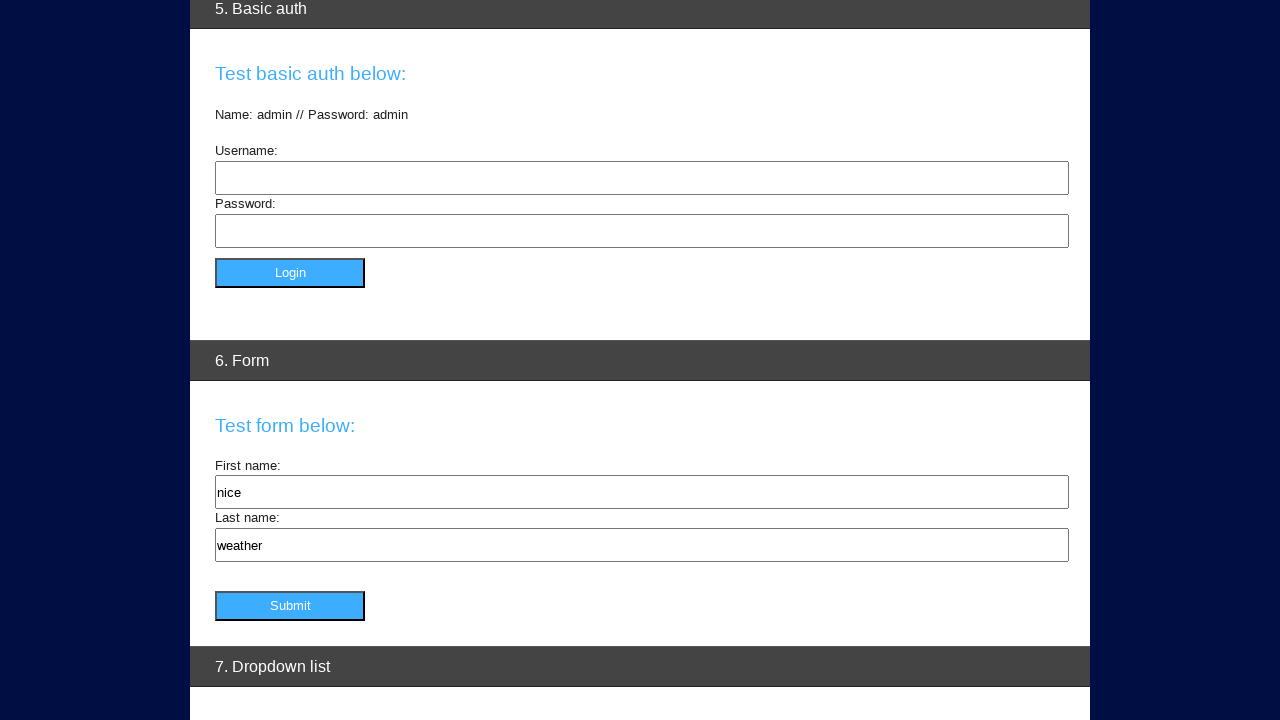

Set up dialog handler to accept alerts
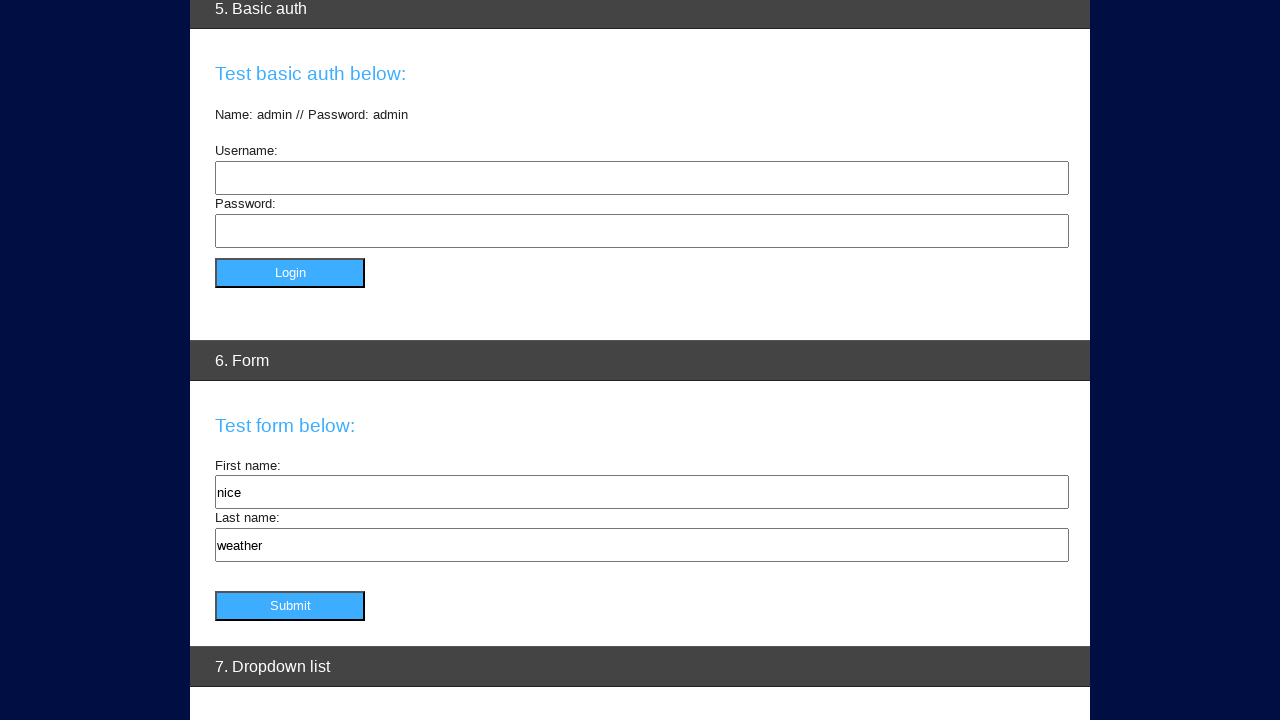

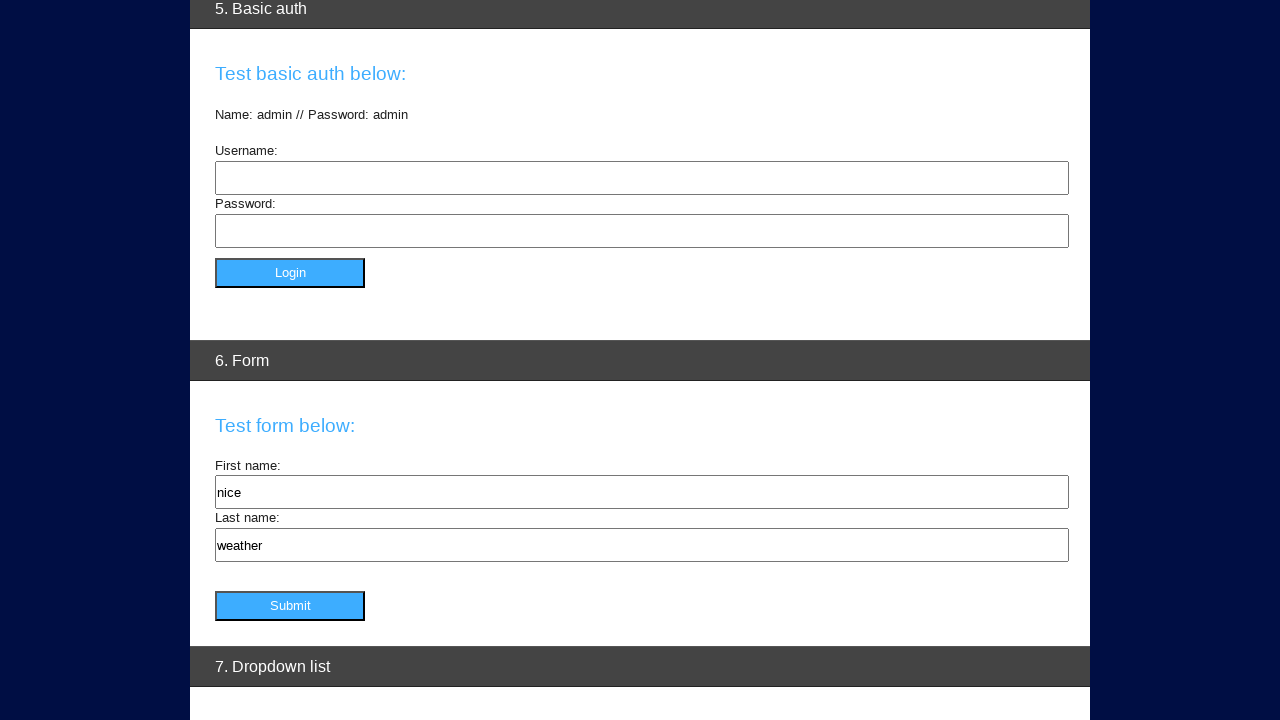